Tests synchronization waits by clicking a button and then selecting a checkbox option that appears after the button click

Starting URL: https://syntaxprojects.com/synchronization-waits-homework.php

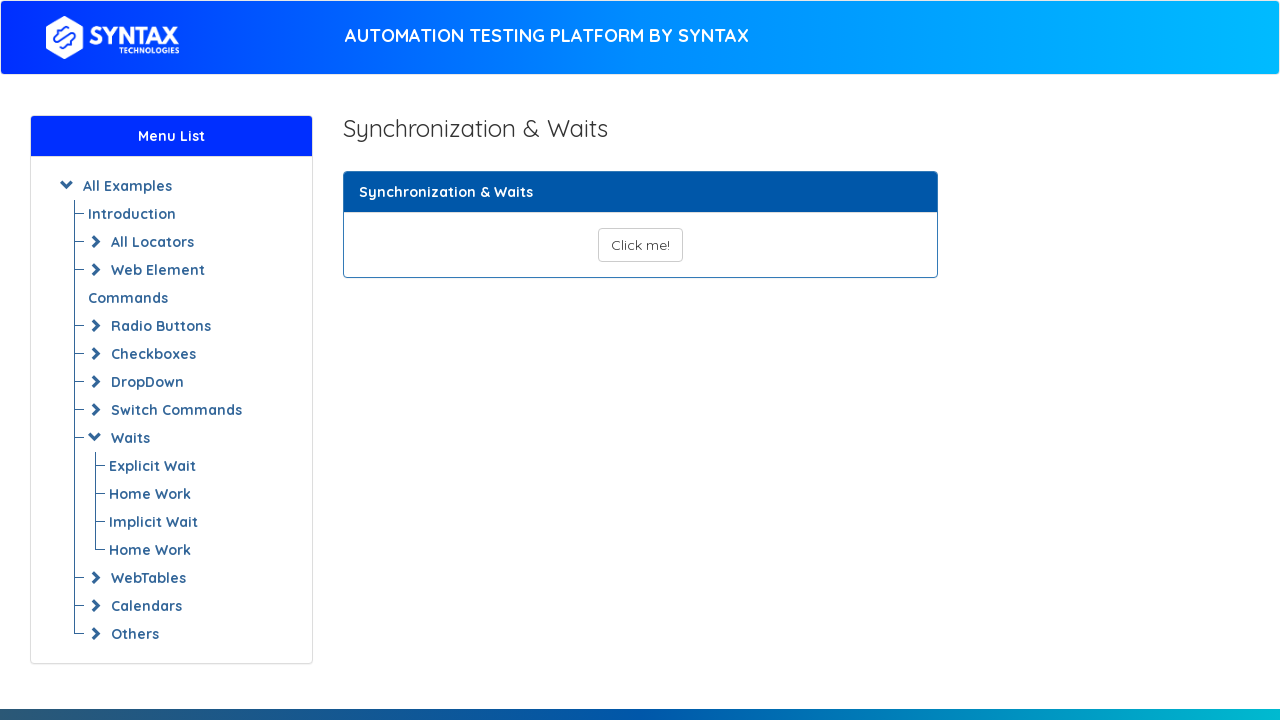

Clicked the 'Click me!' button to trigger element appearance at (640, 245) on xpath=//button[text()='Click me!']
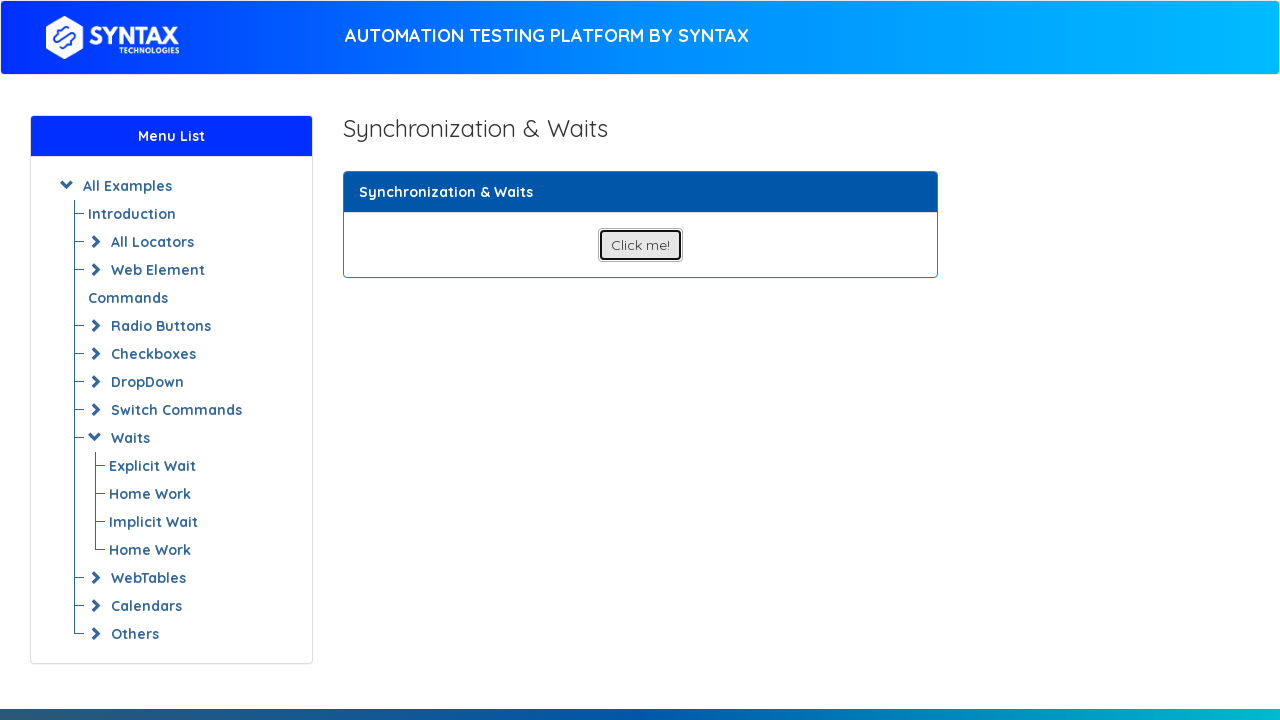

Clicked the Option-1 checkbox that appeared after button click at (608, 345) on xpath=//input[@value='Option-1']
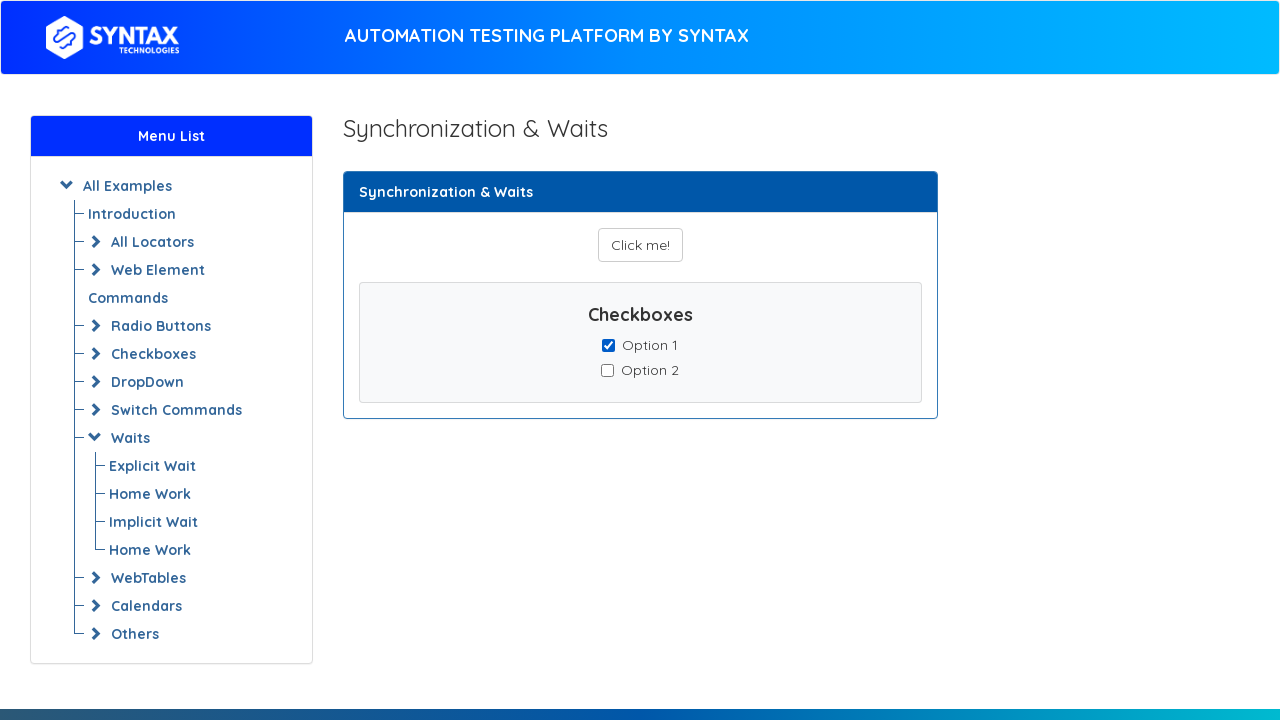

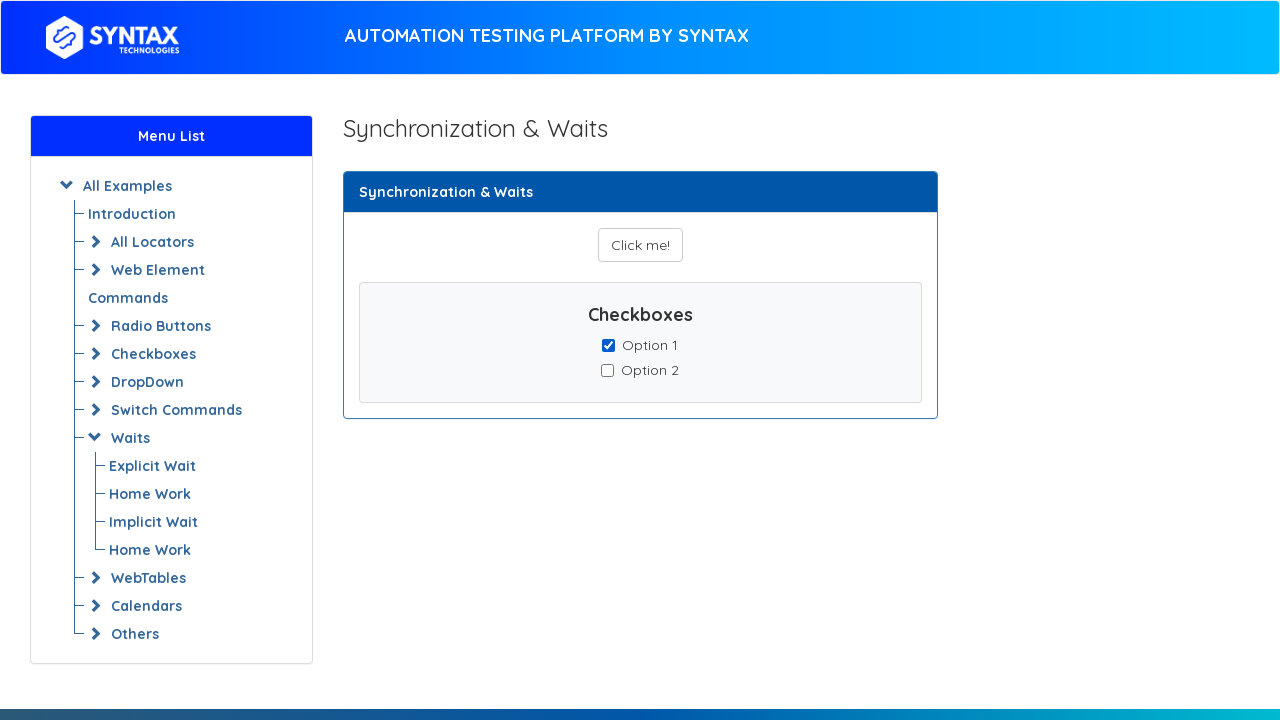